Tests the autocomplete country selection feature on a practice automation page by typing "India" and waiting for dropdown suggestions to appear

Starting URL: https://rahulshettyacademy.com/AutomationPractice/

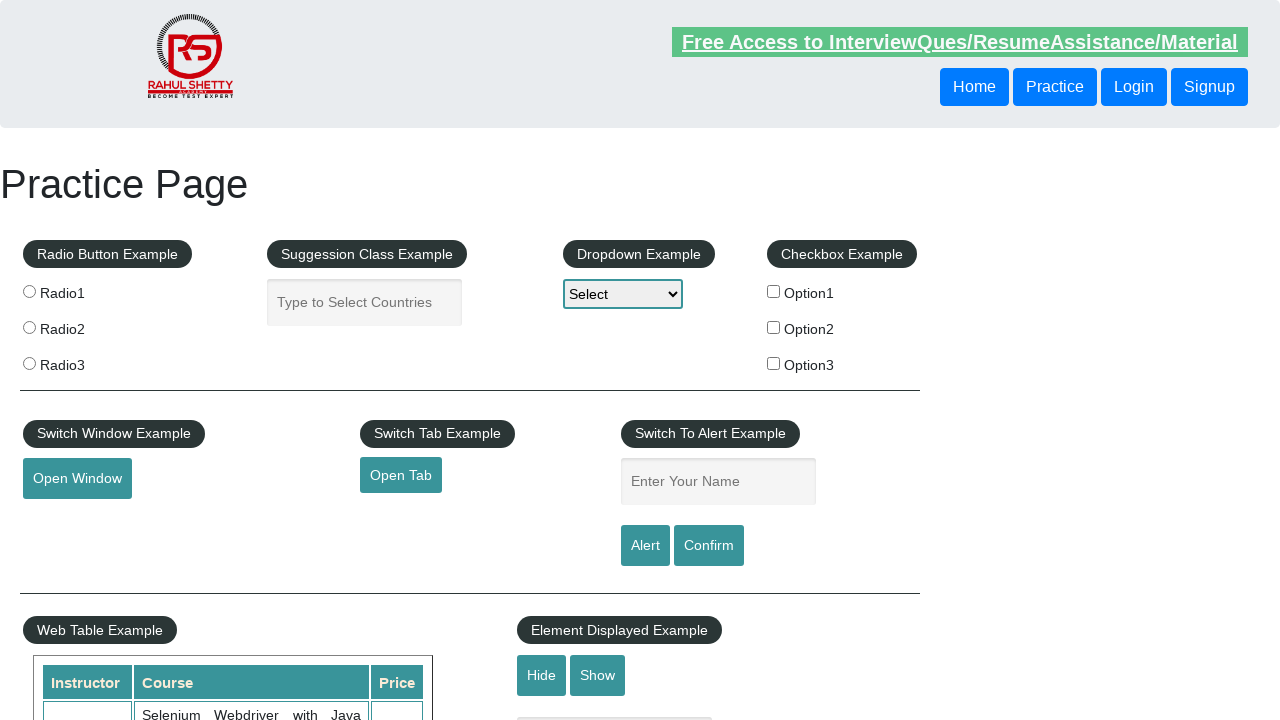

Set viewport size to 1920x1080
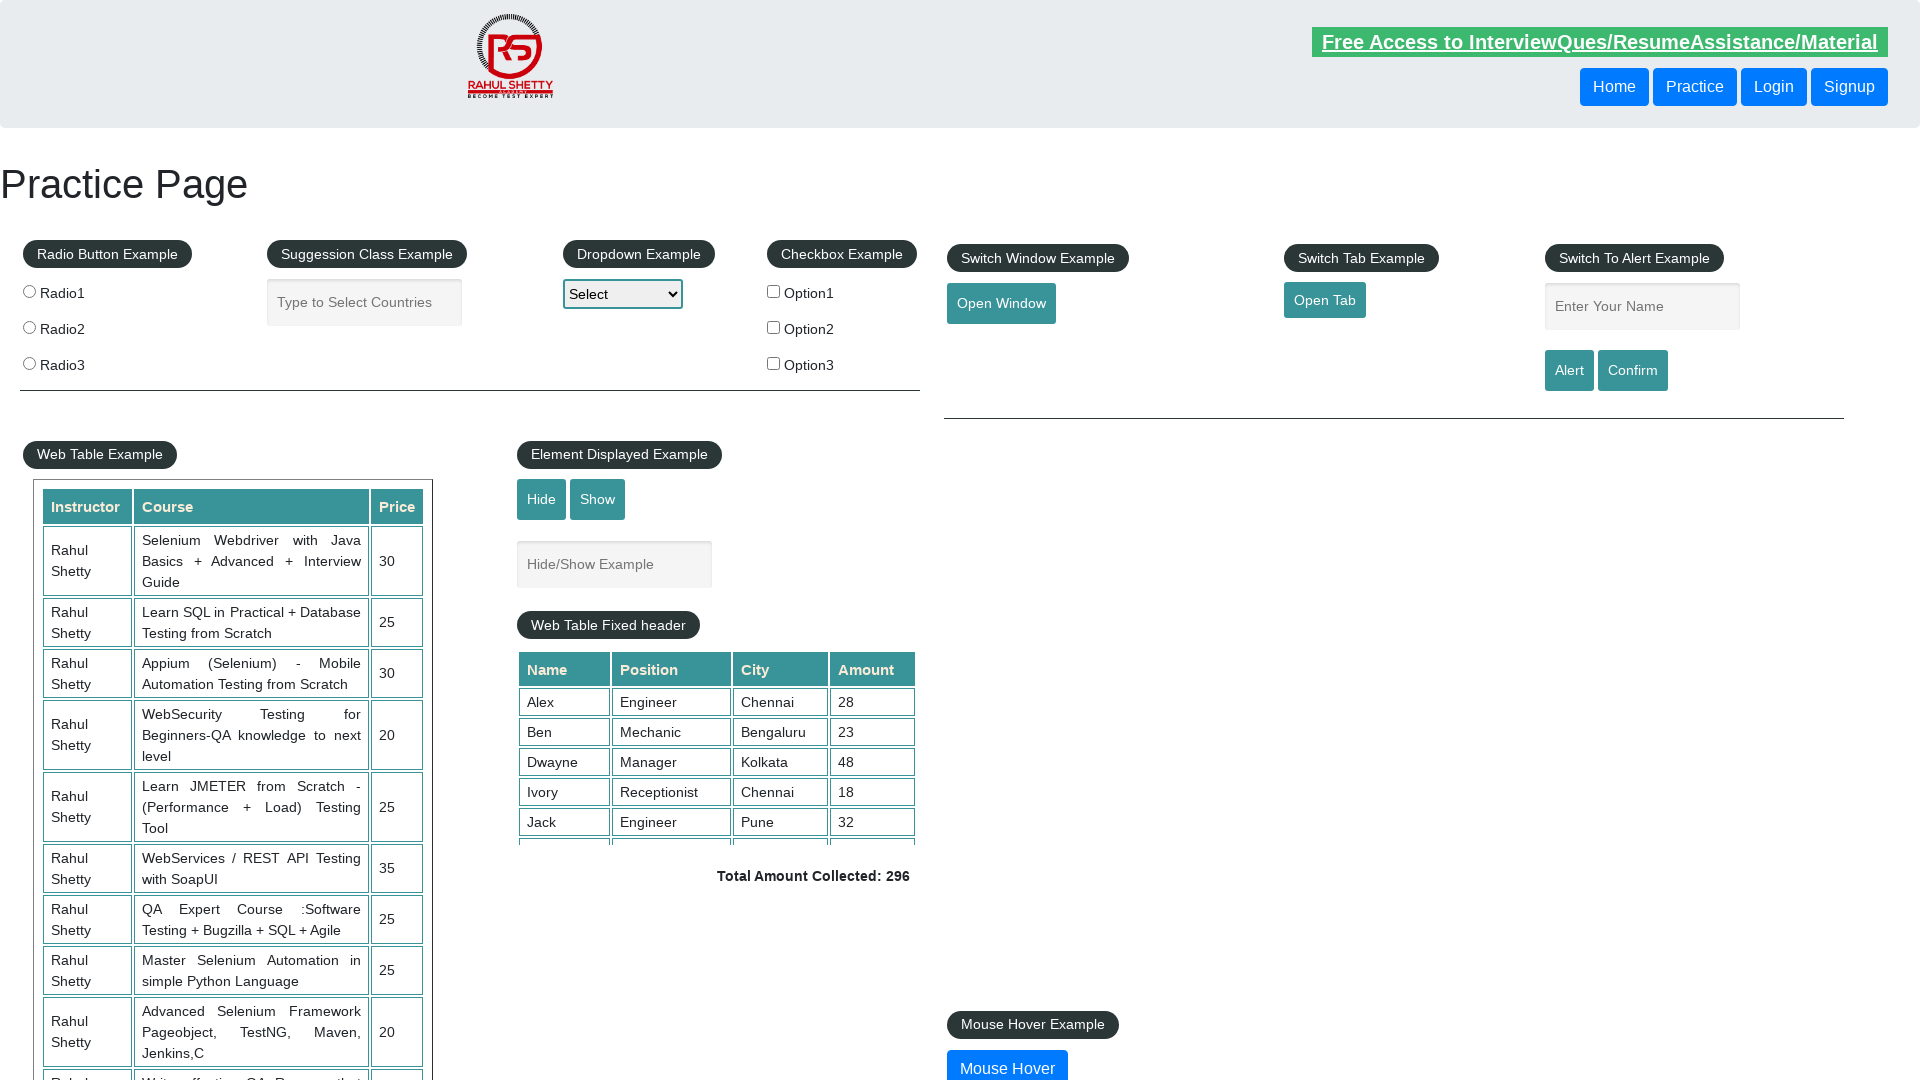

Typed 'India' in the autocomplete country input field on input[placeholder='Type to Select Countries']
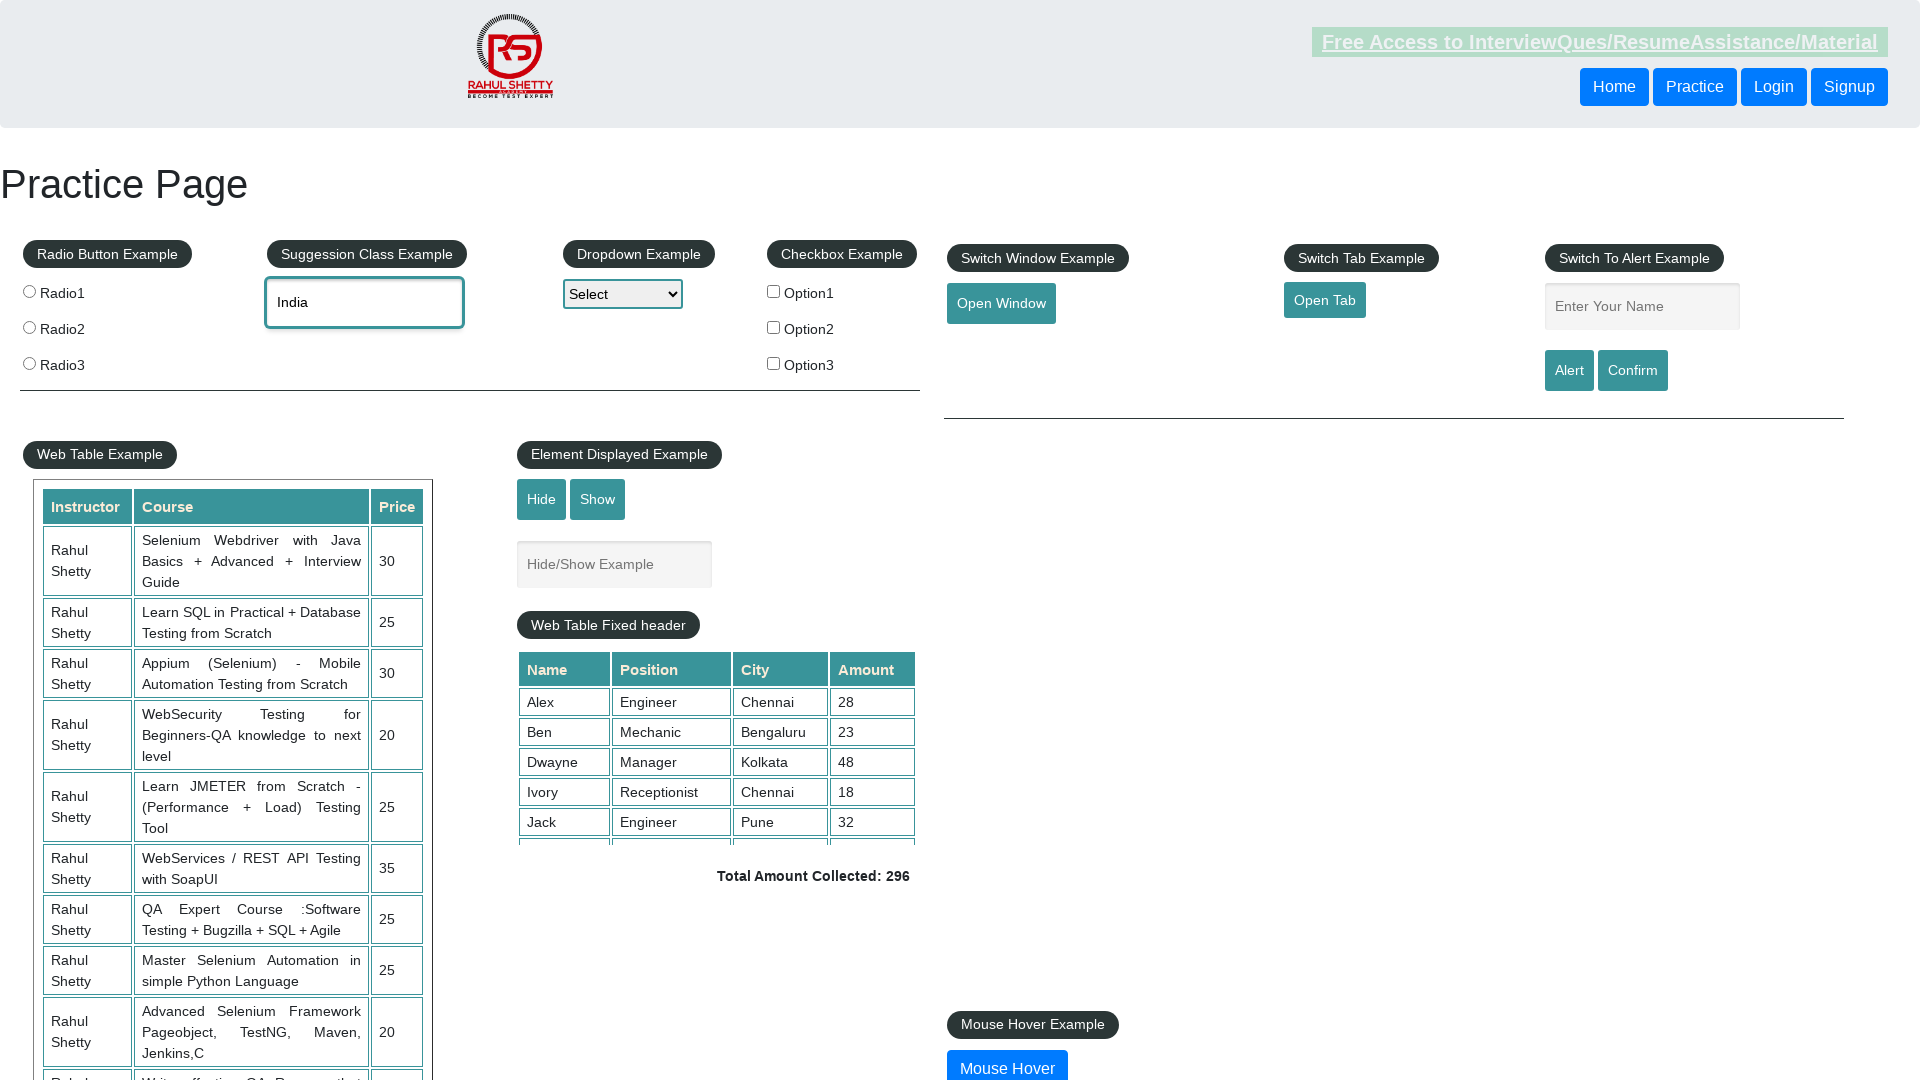

Autocomplete dropdown suggestions appeared
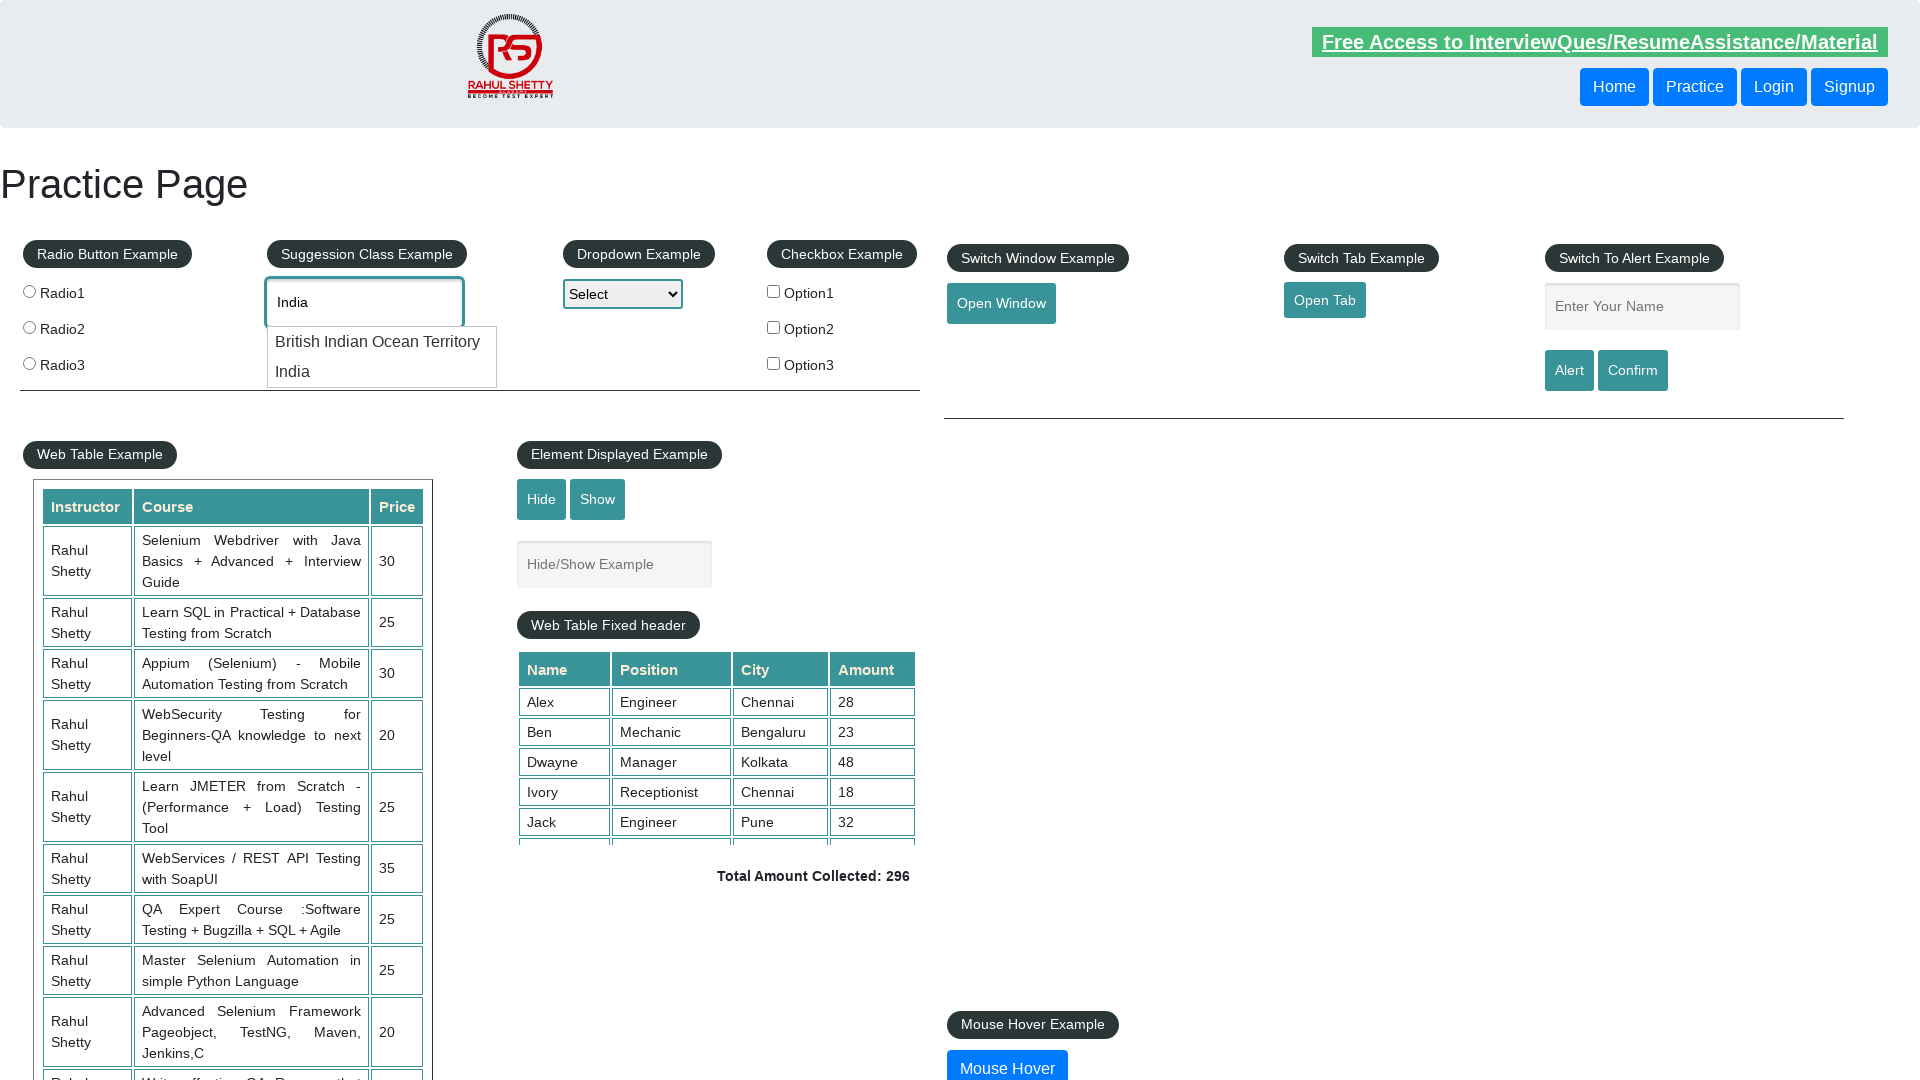

Clicked on 'British Indian Ocean Territory' from the dropdown at (382, 342) on text=British Indian Ocean Territory
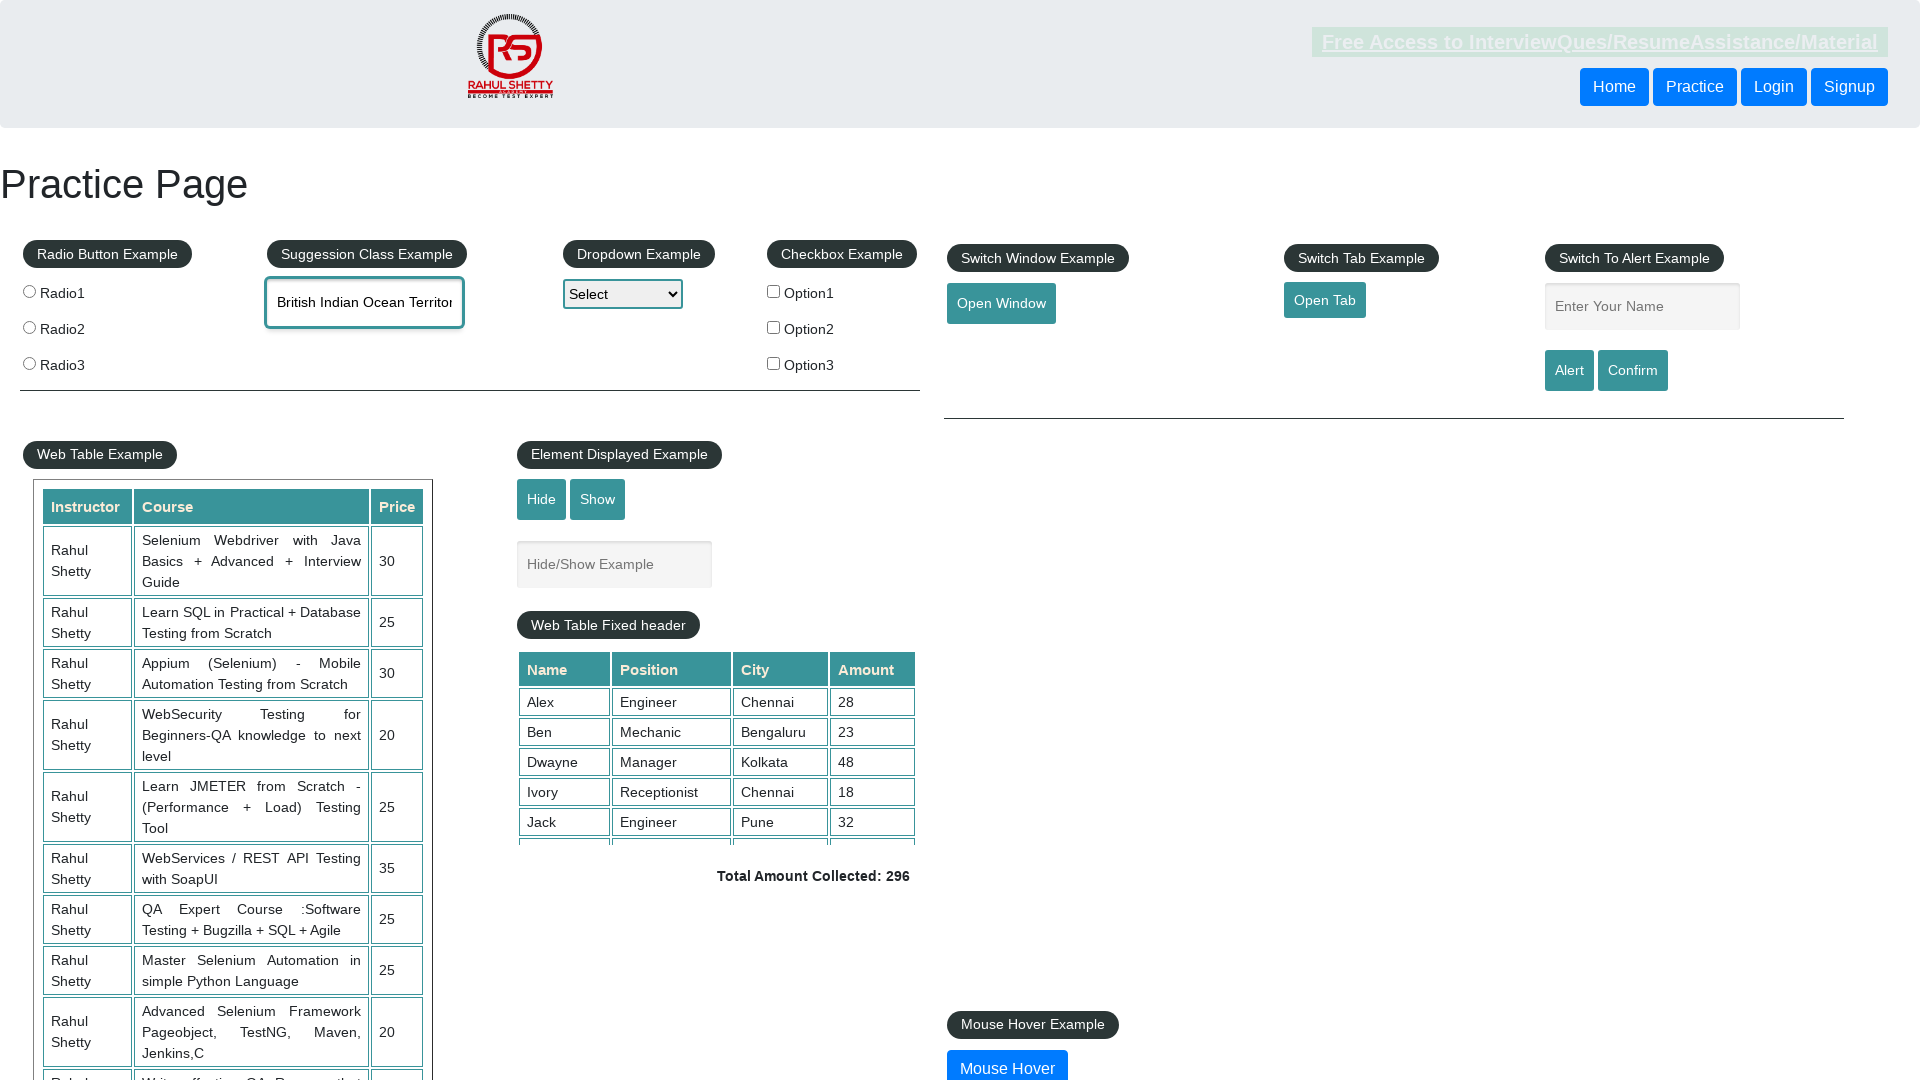

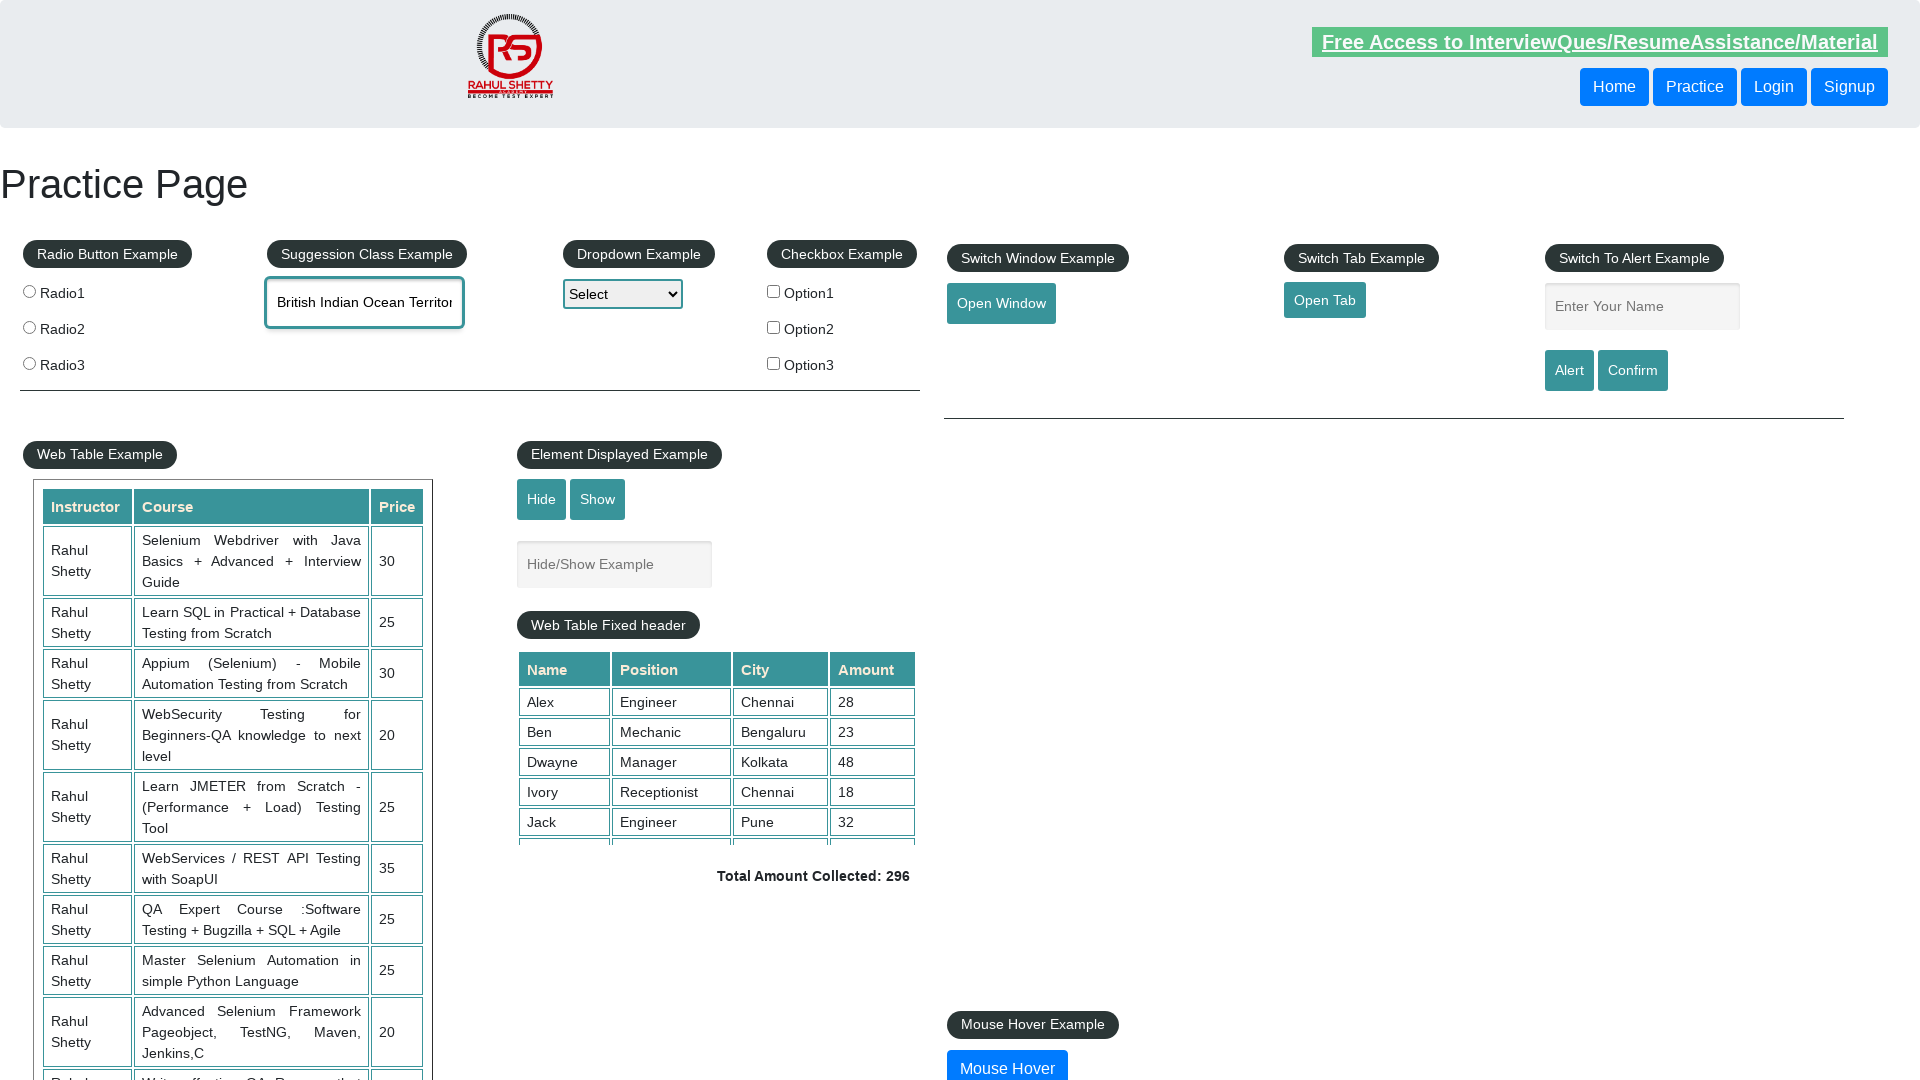